Tests that the main header displays "todos" and that the todo section appears after adding a todo item

Starting URL: https://demo.playwright.dev/todomvc

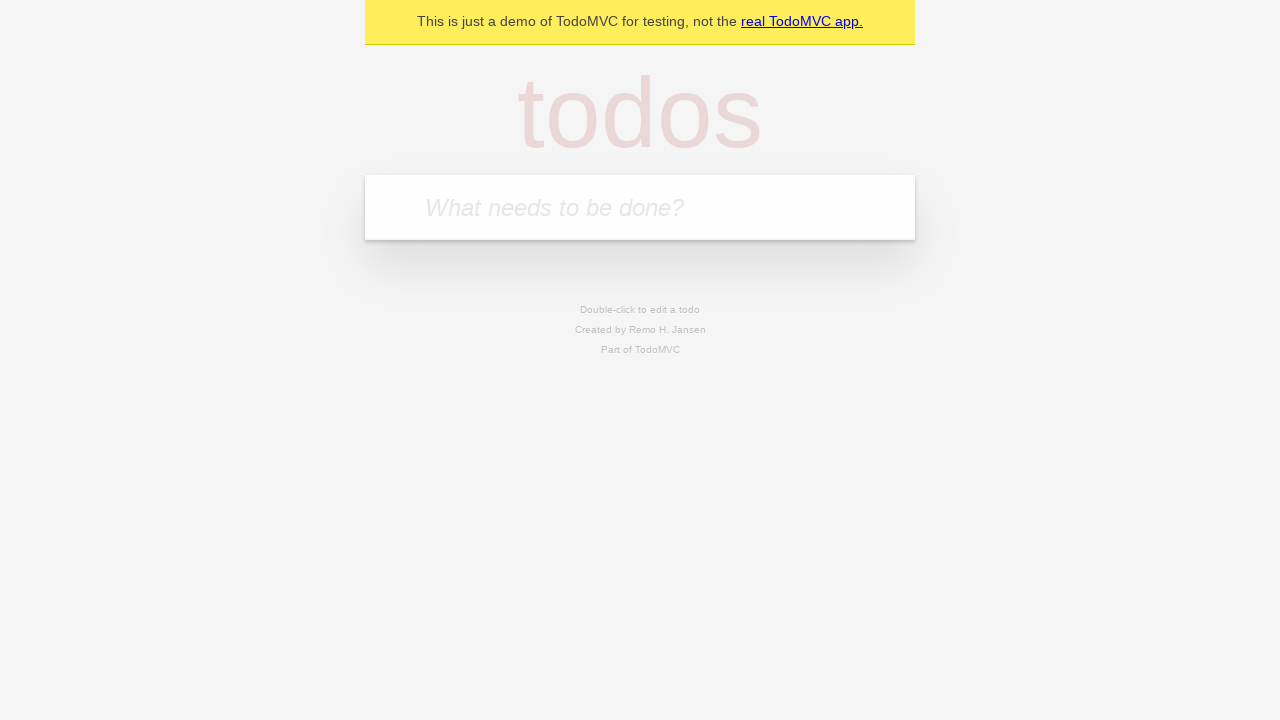

Located main header (h1) element
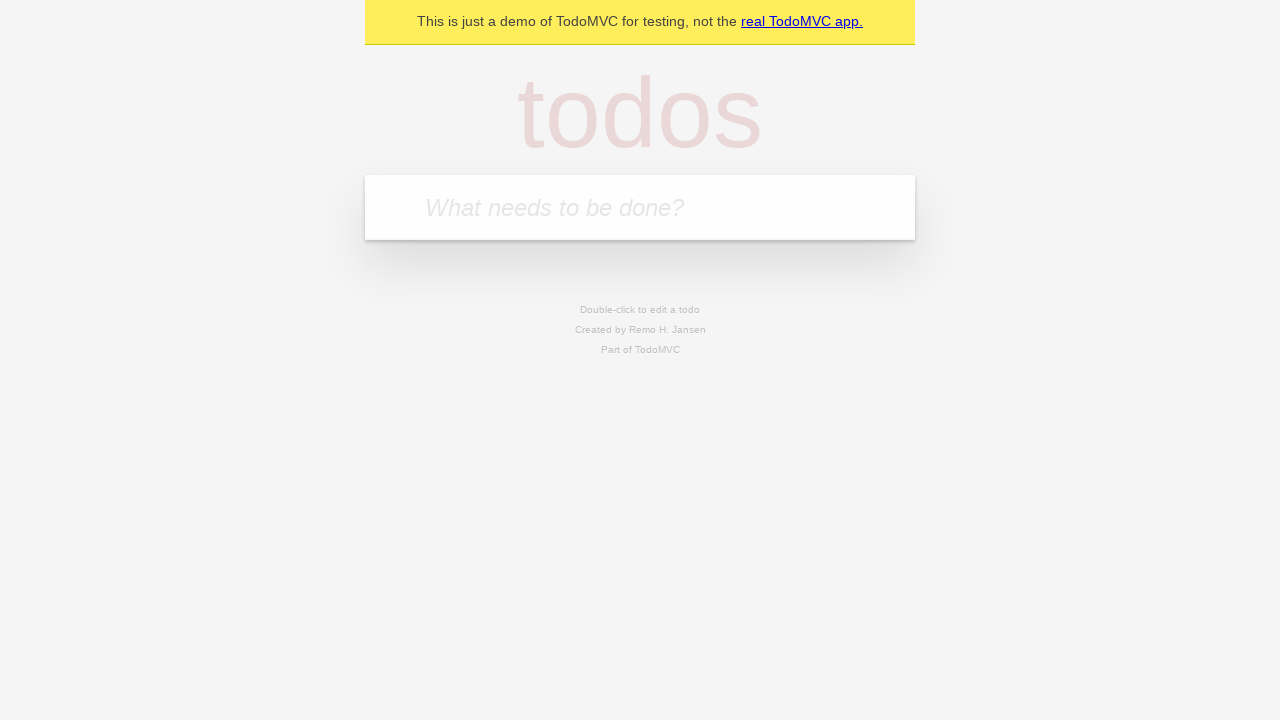

Verified main header displays 'todos'
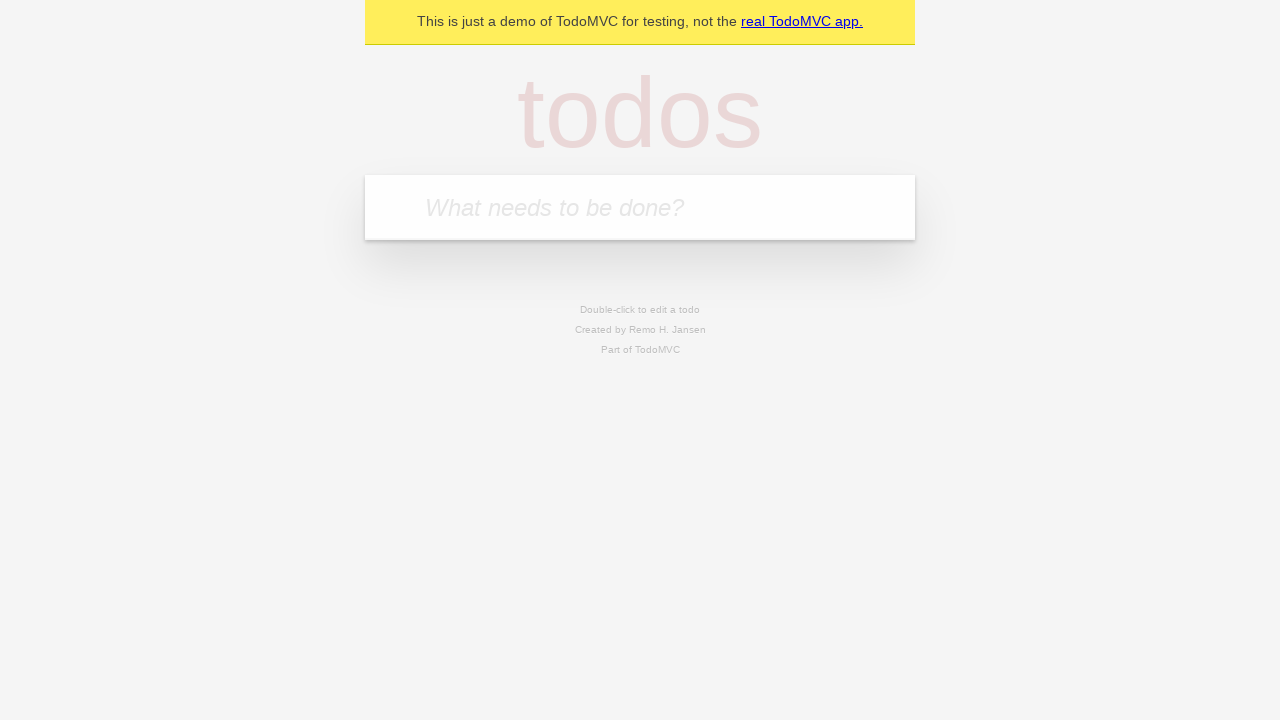

Filled new todo input field with 'Some ToDo' on .new-todo
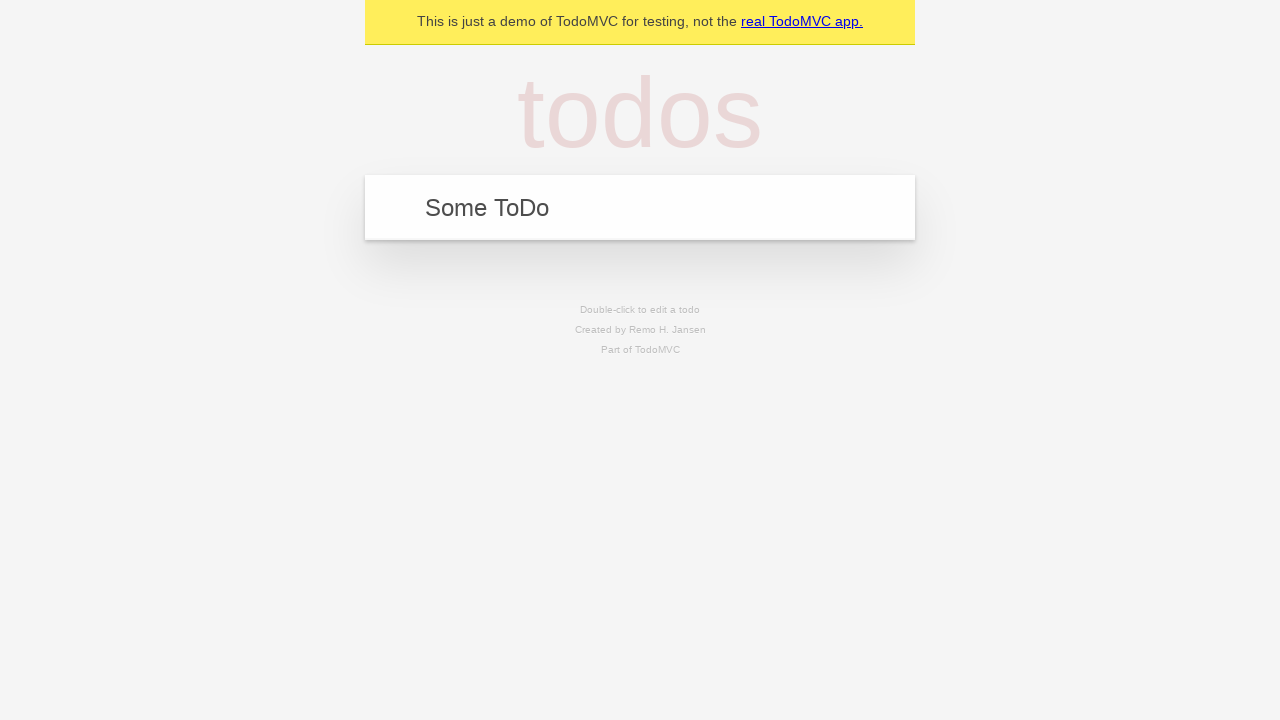

Pressed Enter to submit the todo item on .new-todo
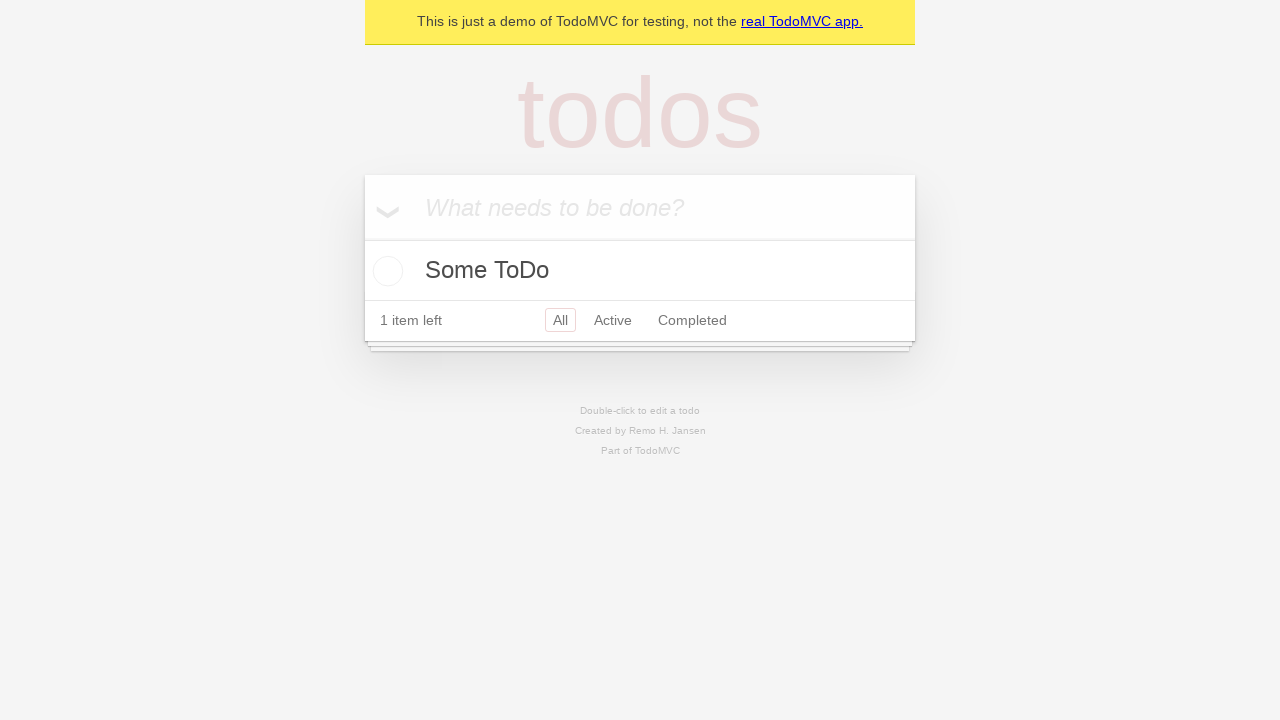

Waited for todo-list section to load
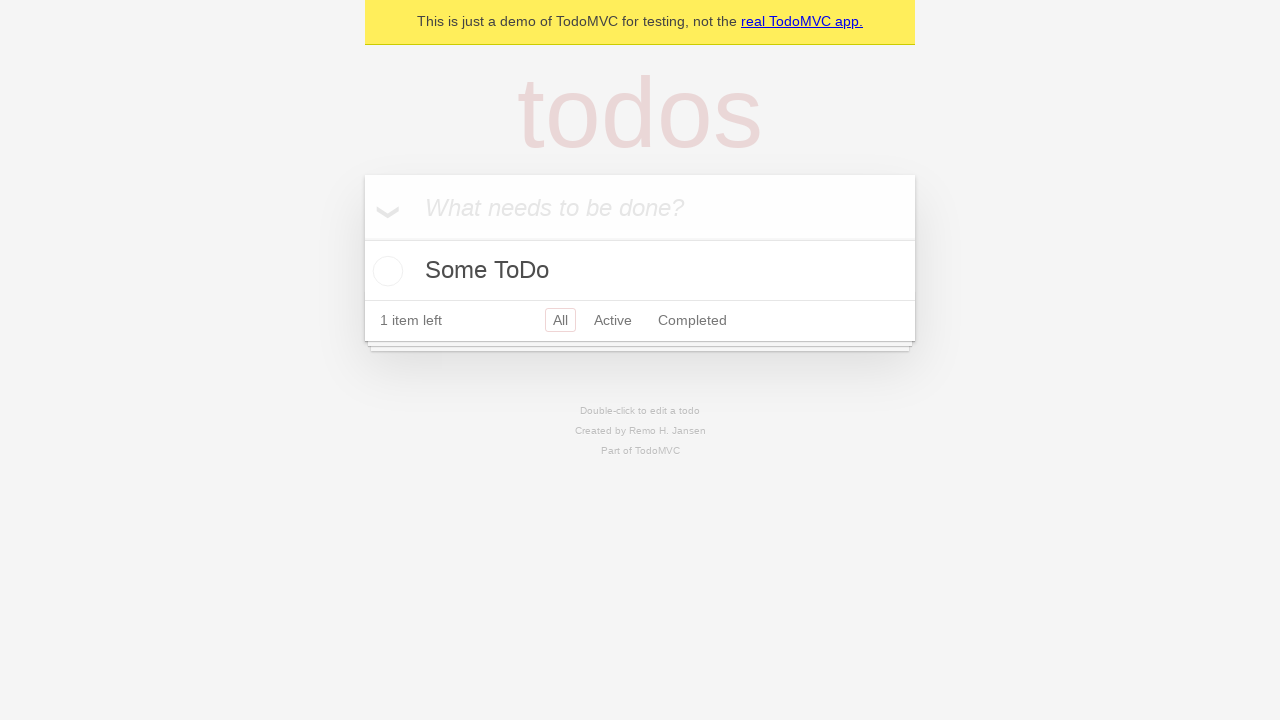

Verified todo section is visible after adding todo item
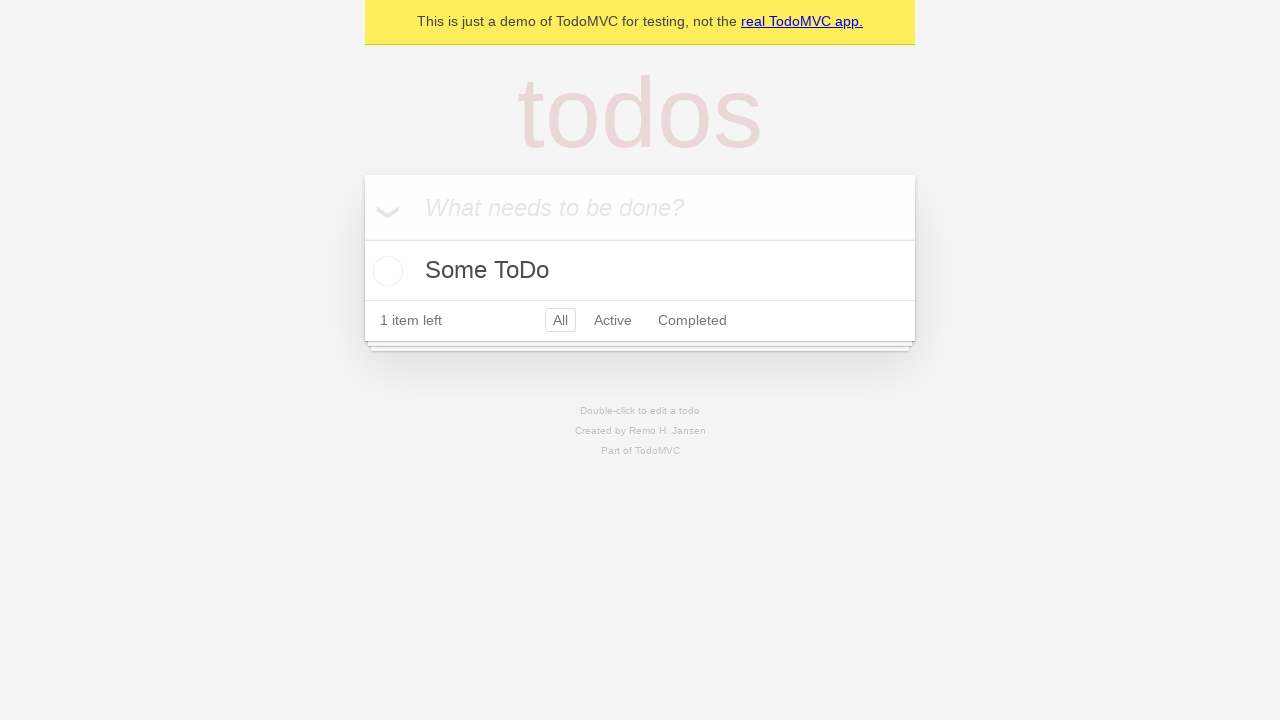

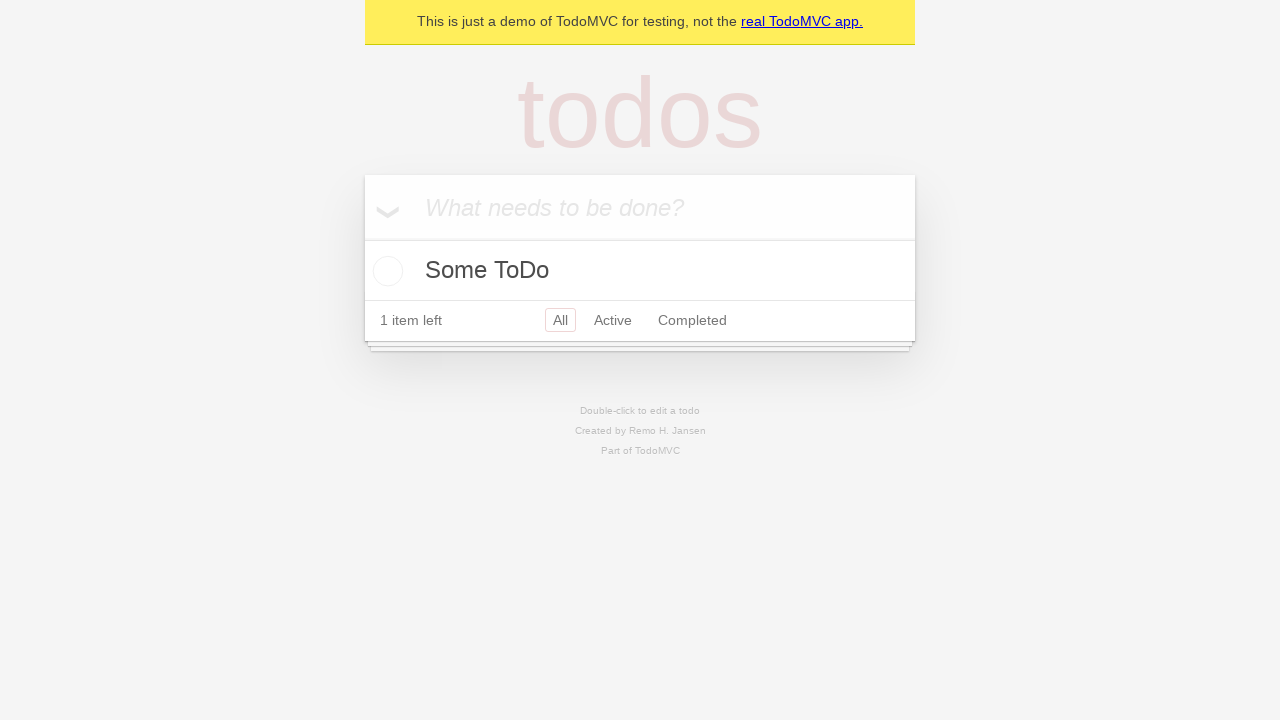